Tests the placeholder text of the email input field for the "Installment" payment option

Starting URL: http://mts.by

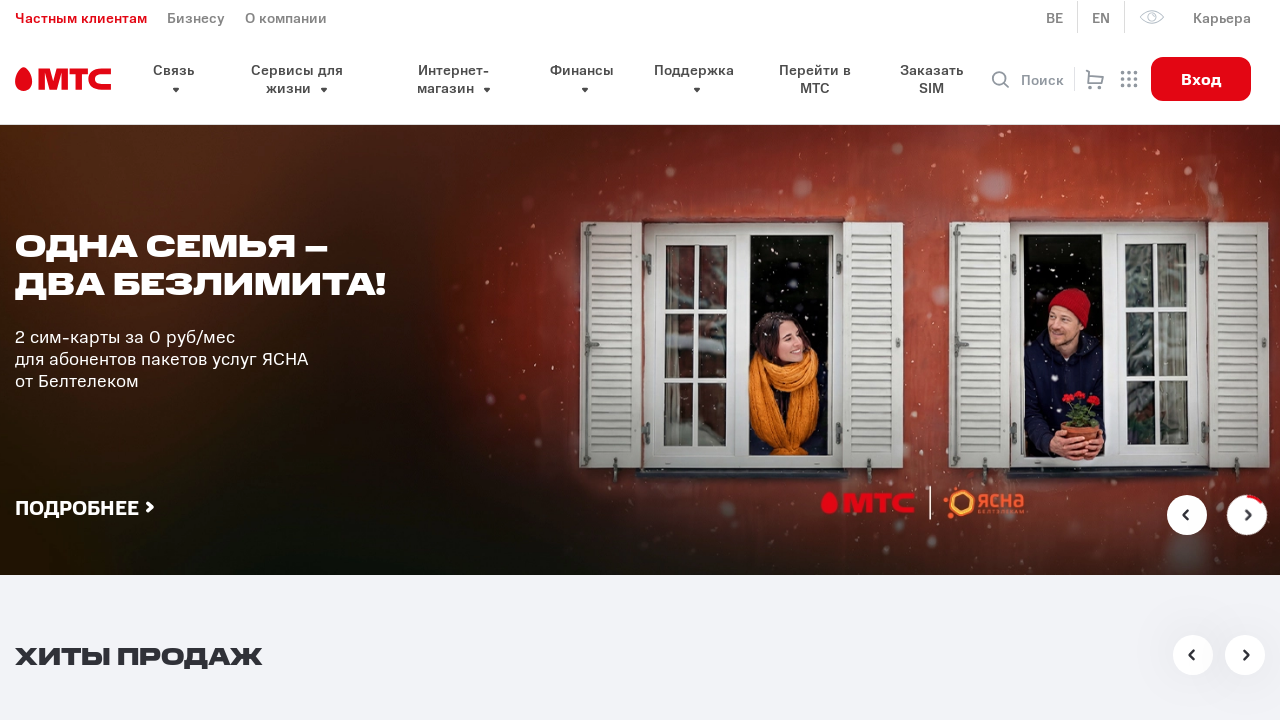

Clicked payment type dropdown to open options at (660, 360) on [class=select__header]
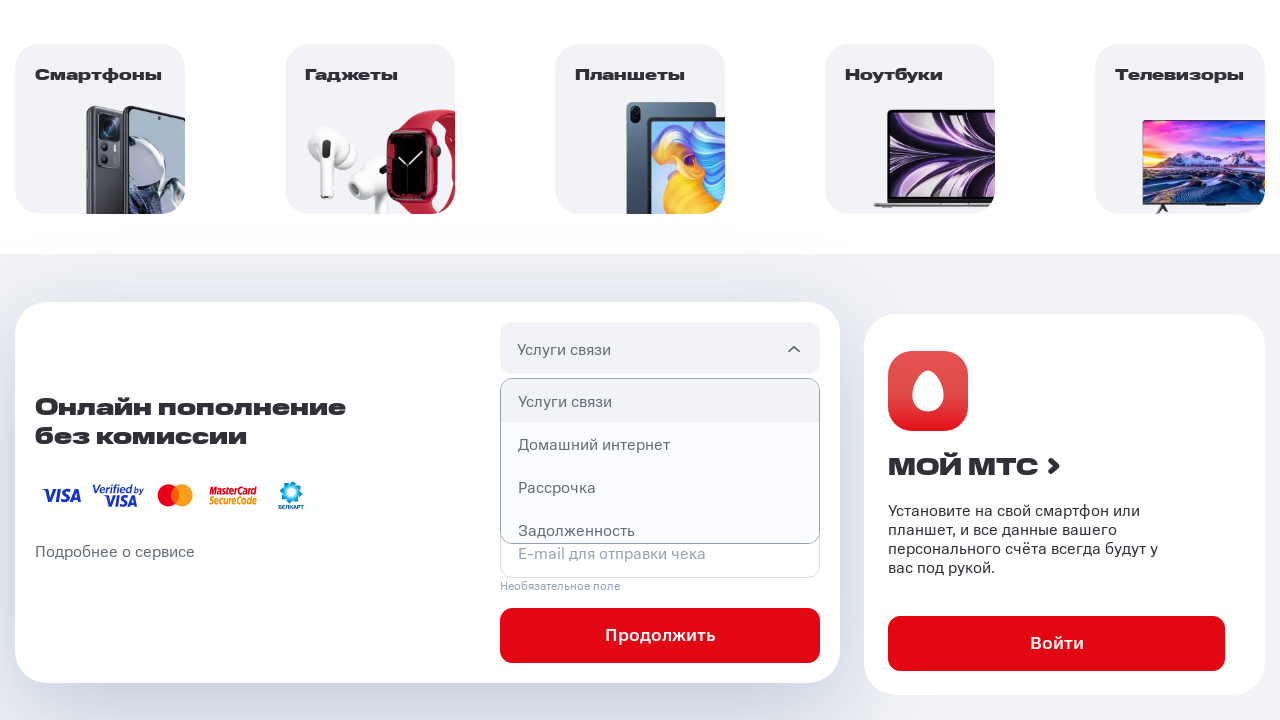

Selected 'Рассрочка' (Installment) payment option at (660, 487) on xpath=//p[@class='select__option' and contains(text(), 'Рассрочка')]
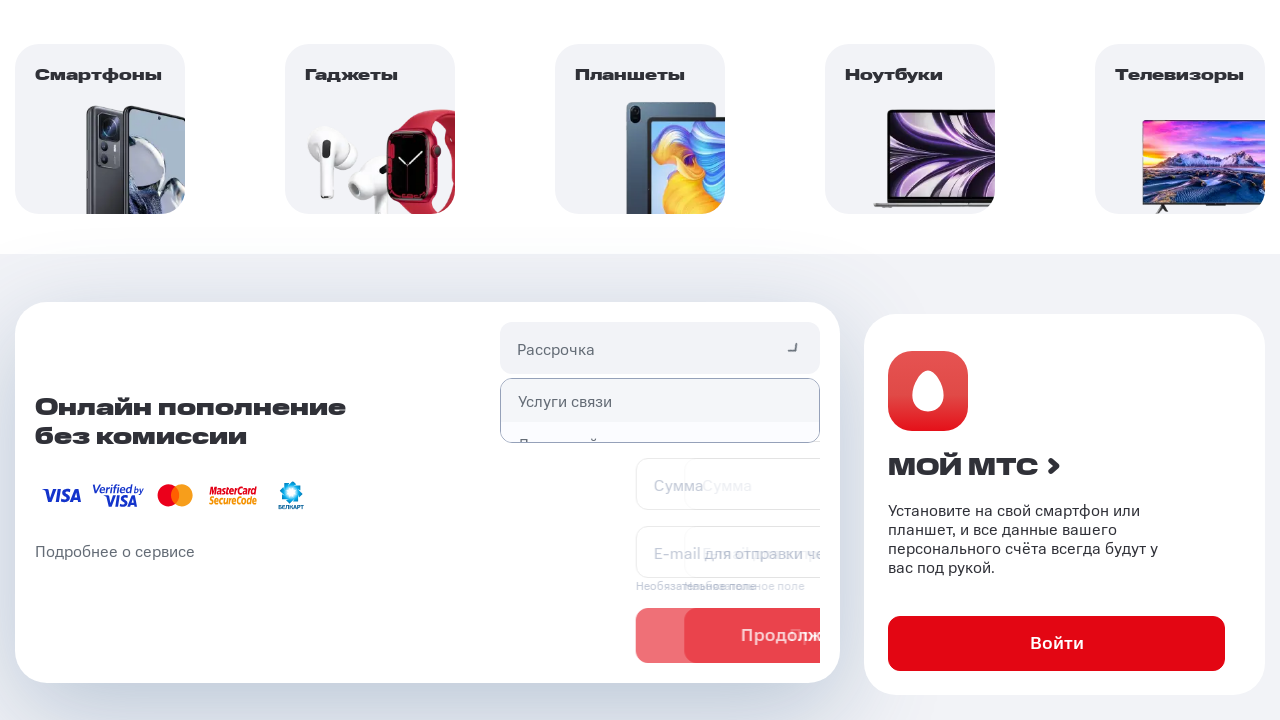

Located email input field for installment payment
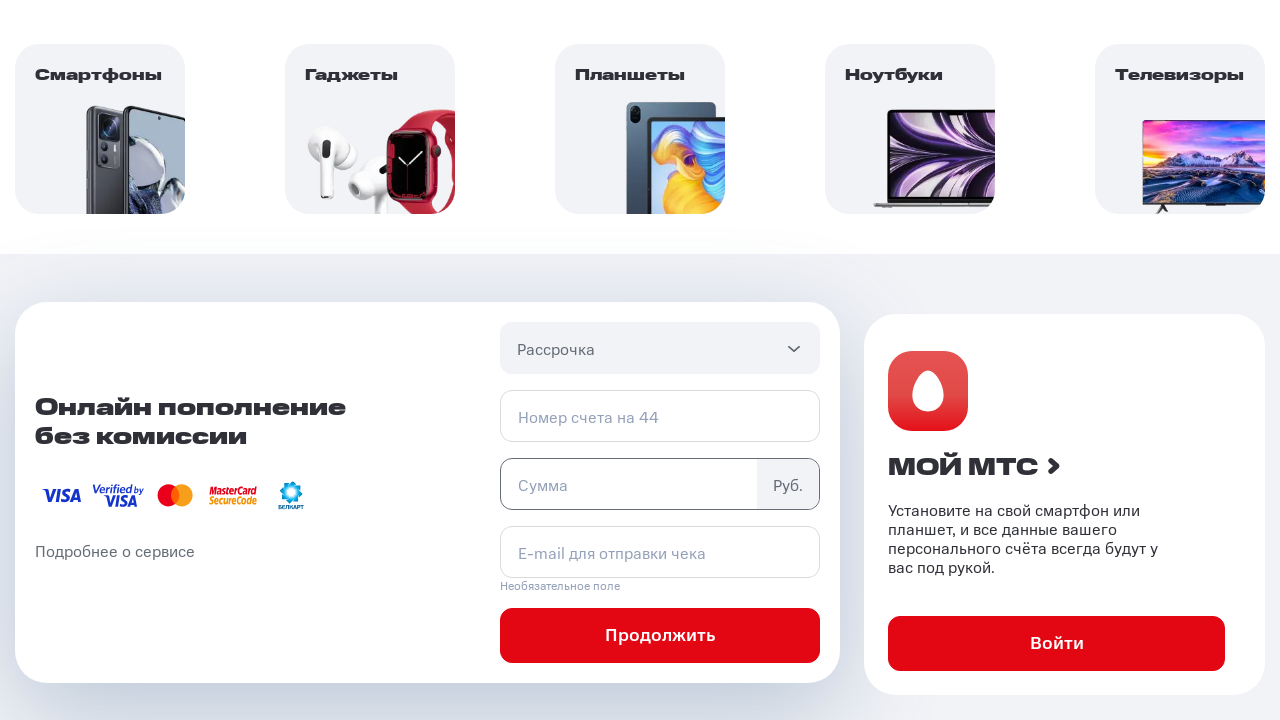

Verified email field placeholder text contains 'E-mail для отправки чека'
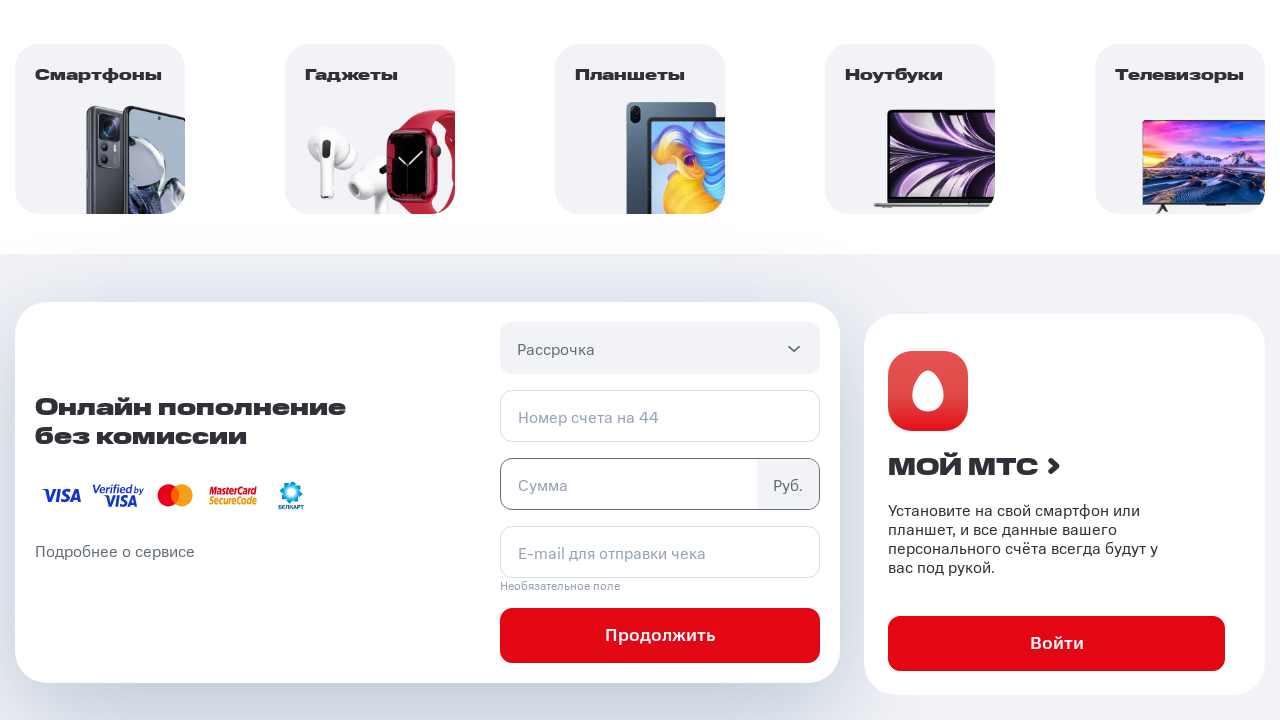

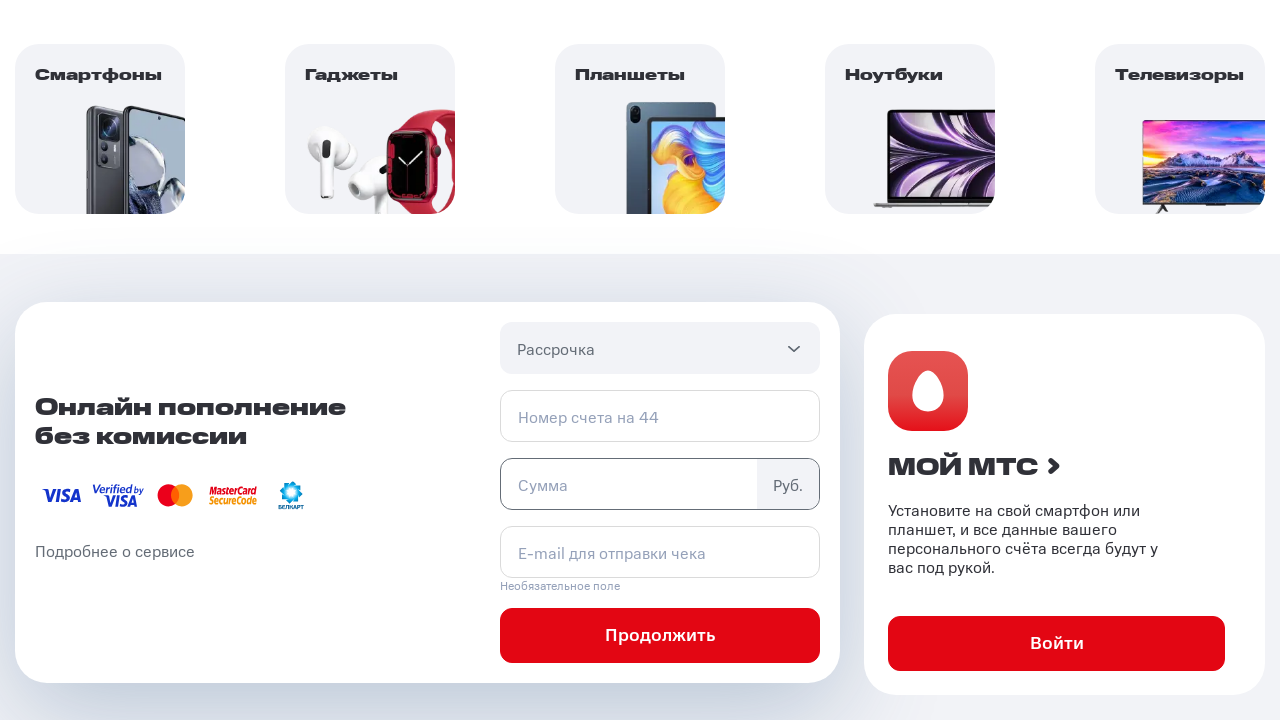